Tests the subject selection autocomplete functionality by typing partial text and selecting multiple subjects from dropdown suggestions

Starting URL: https://demoqa.com/automation-practice-form

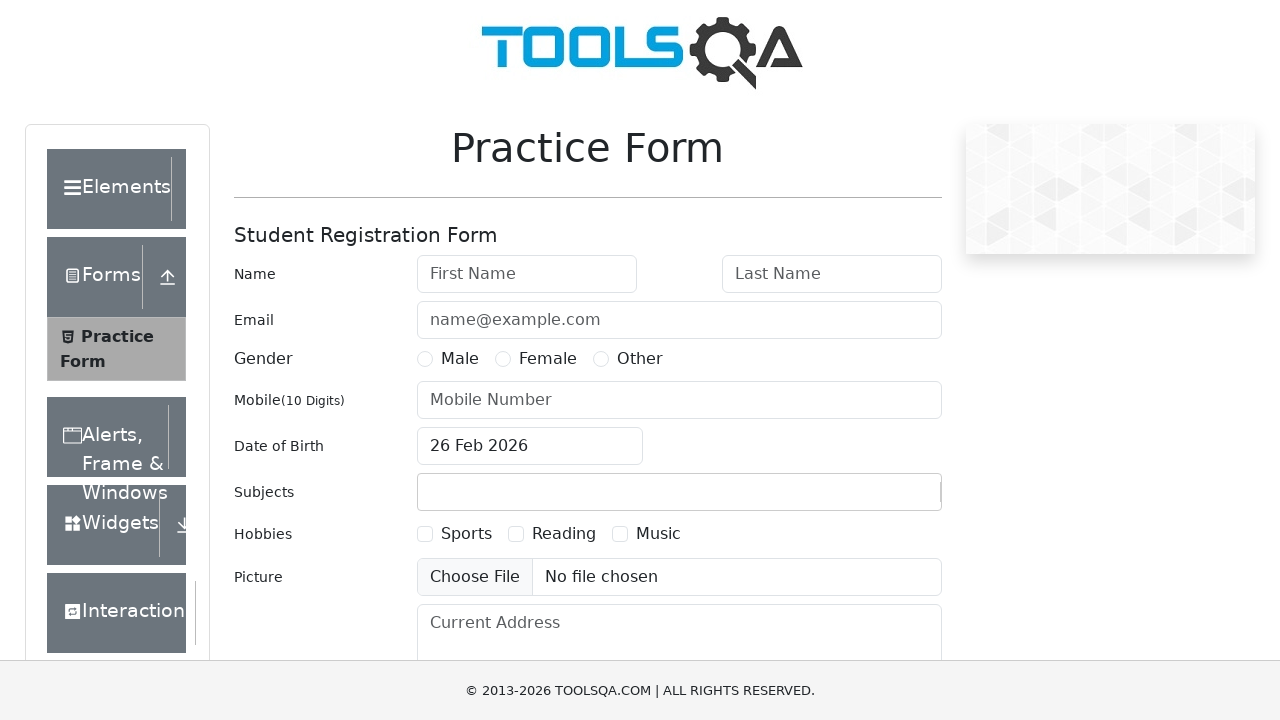

Typed 'm' in subject input field to trigger autocomplete on #subjectsInput
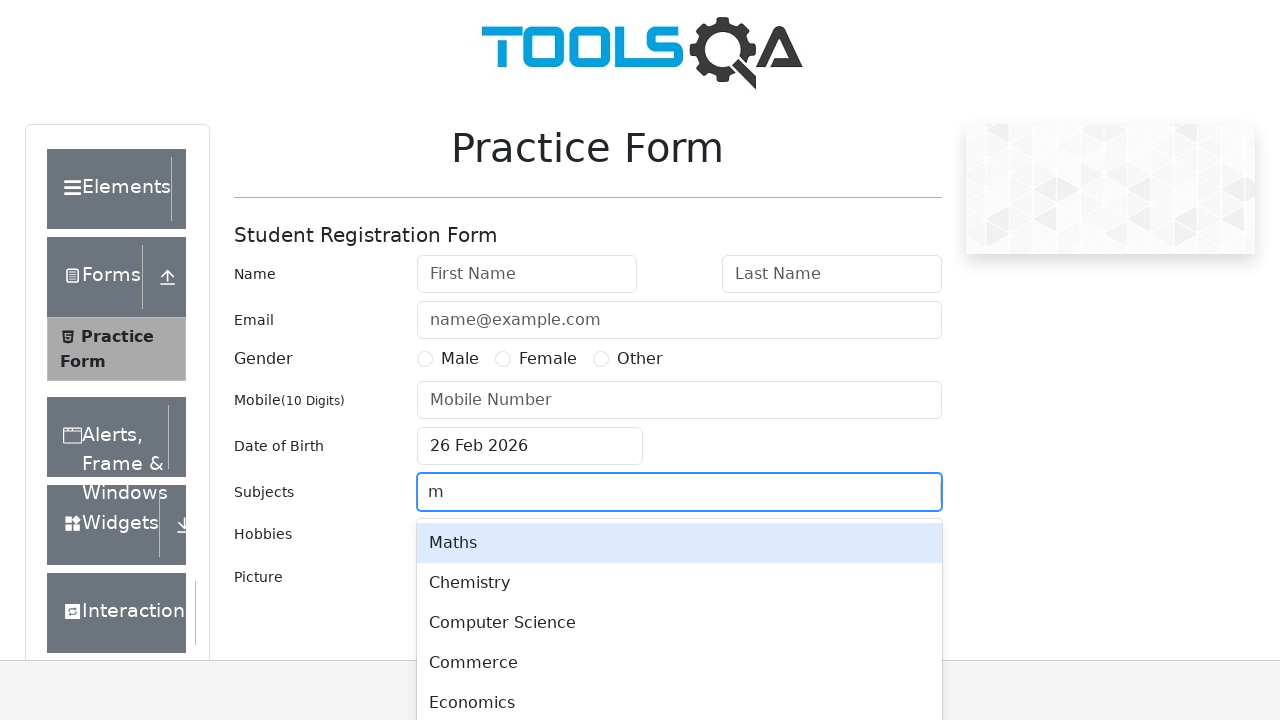

Waited for Maths option to become visible in dropdown
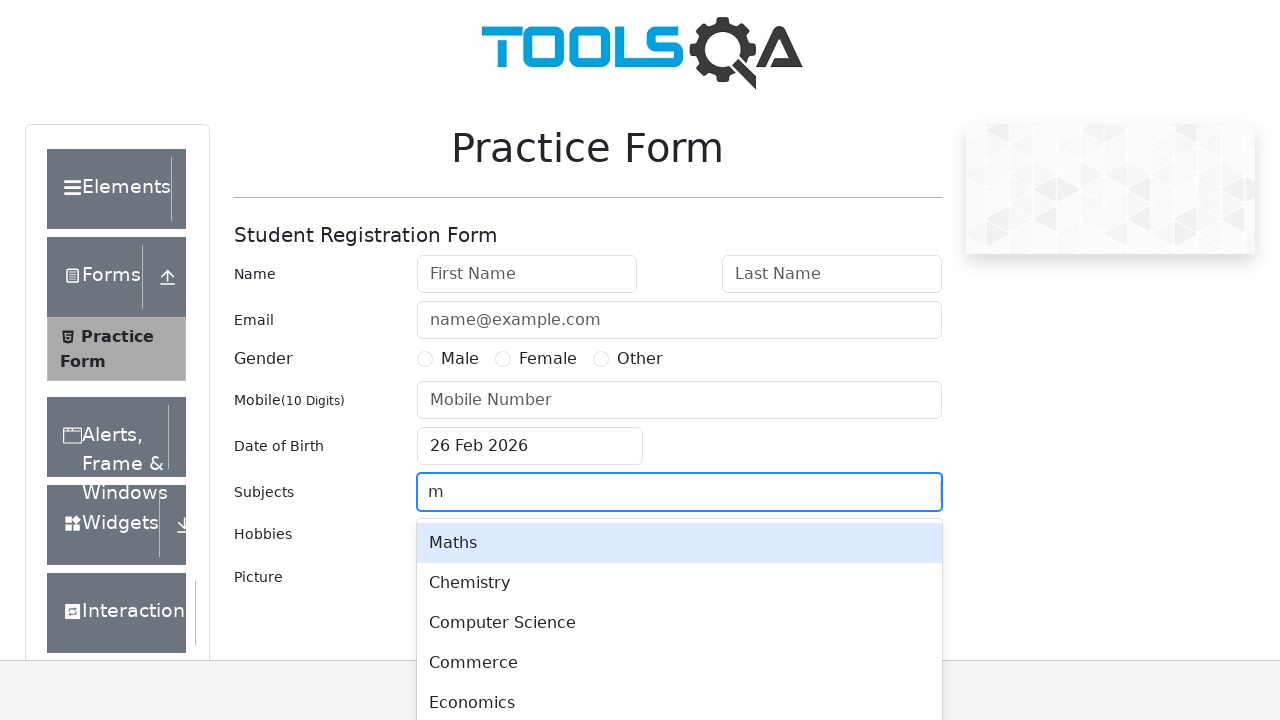

Located Maths option element
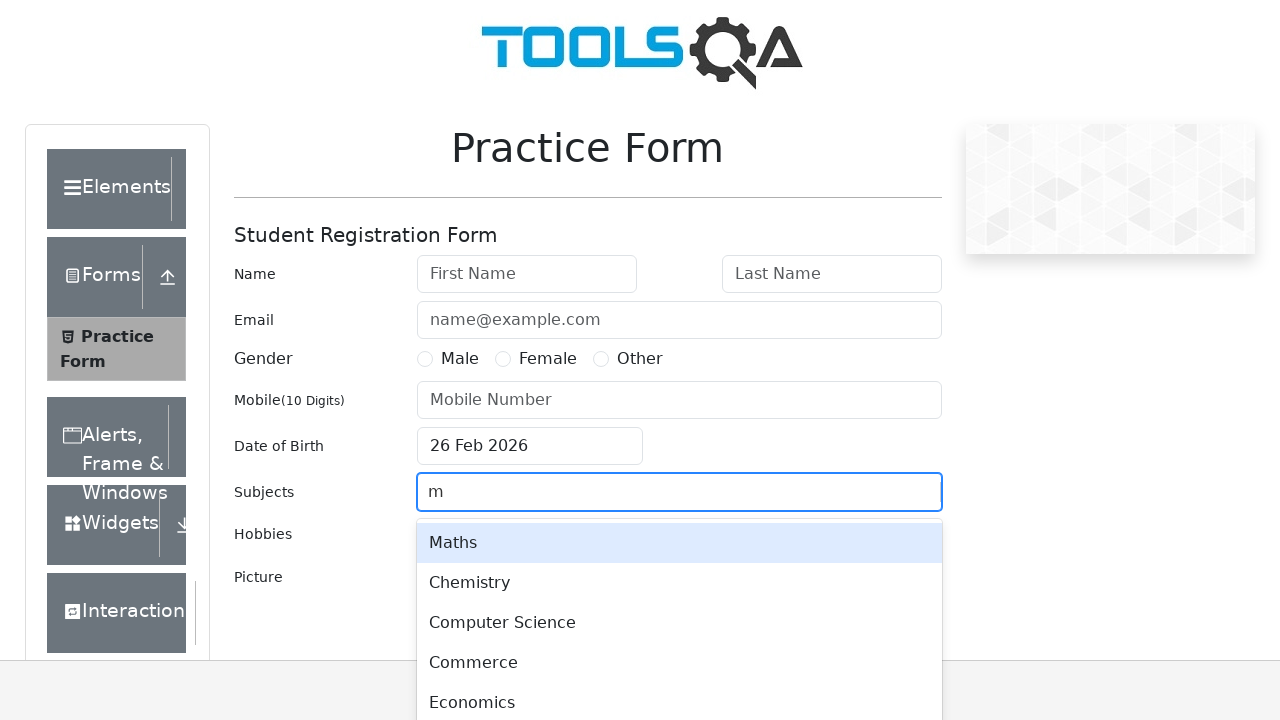

Scrolled Maths option into view if needed
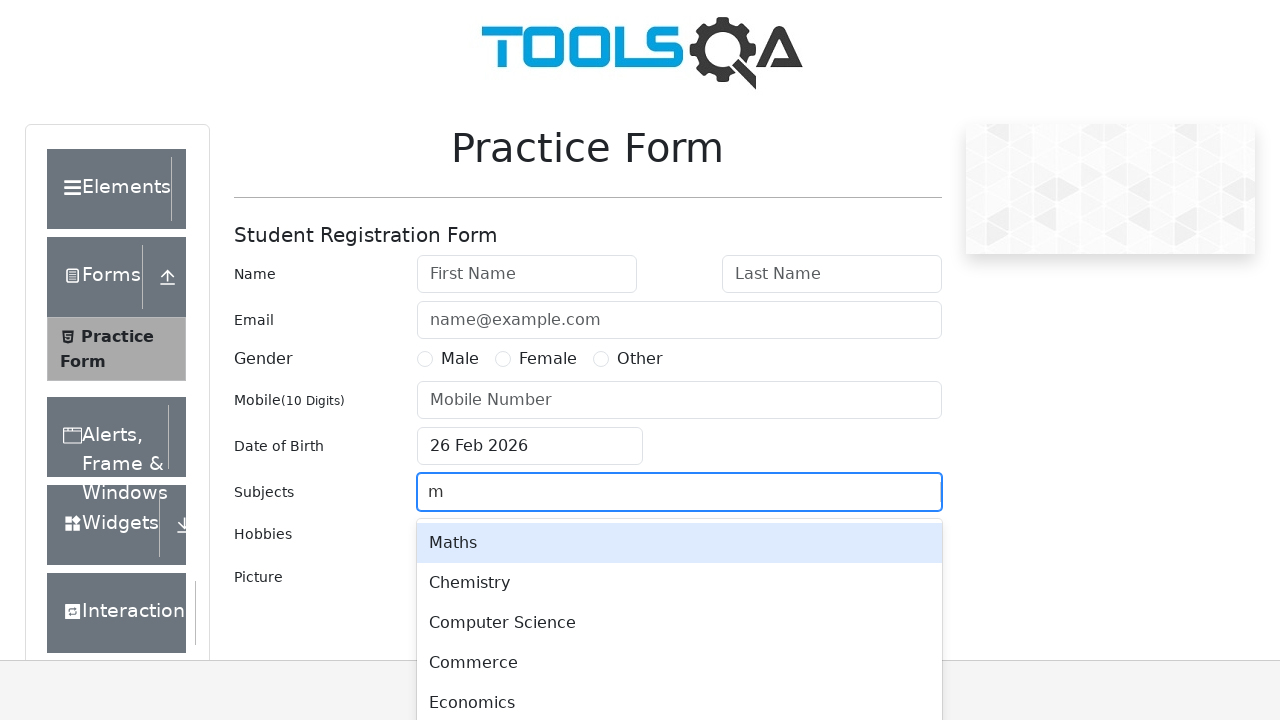

Clicked Maths option to select it at (679, 543) on #react-select-2-option-0
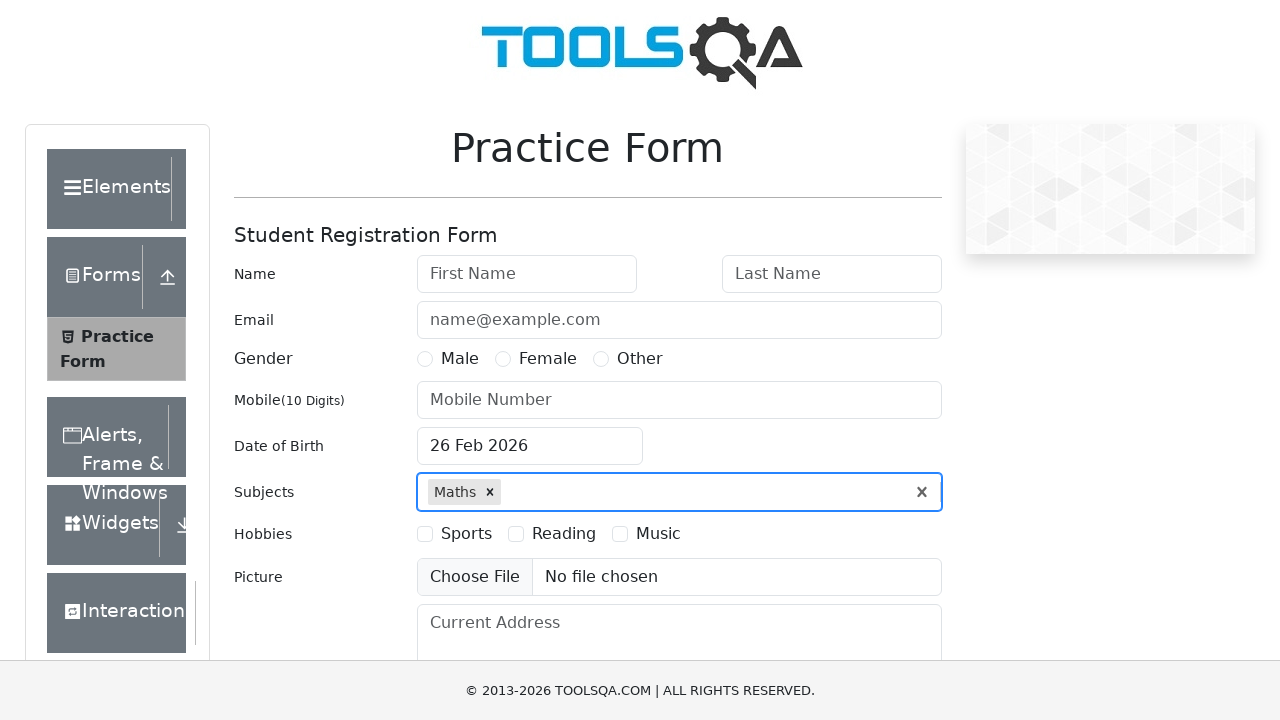

Typed 'a' in subject input field to search for second subject on #subjectsInput
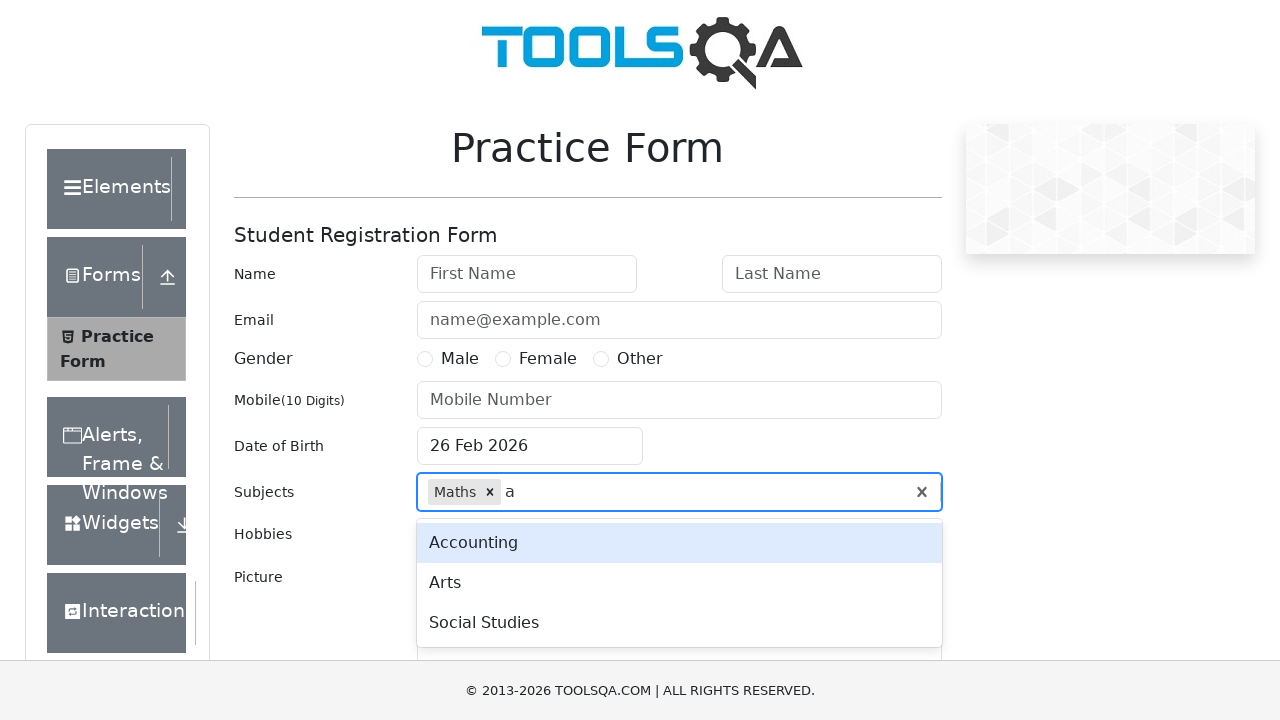

Waited for Arts option to become visible in dropdown
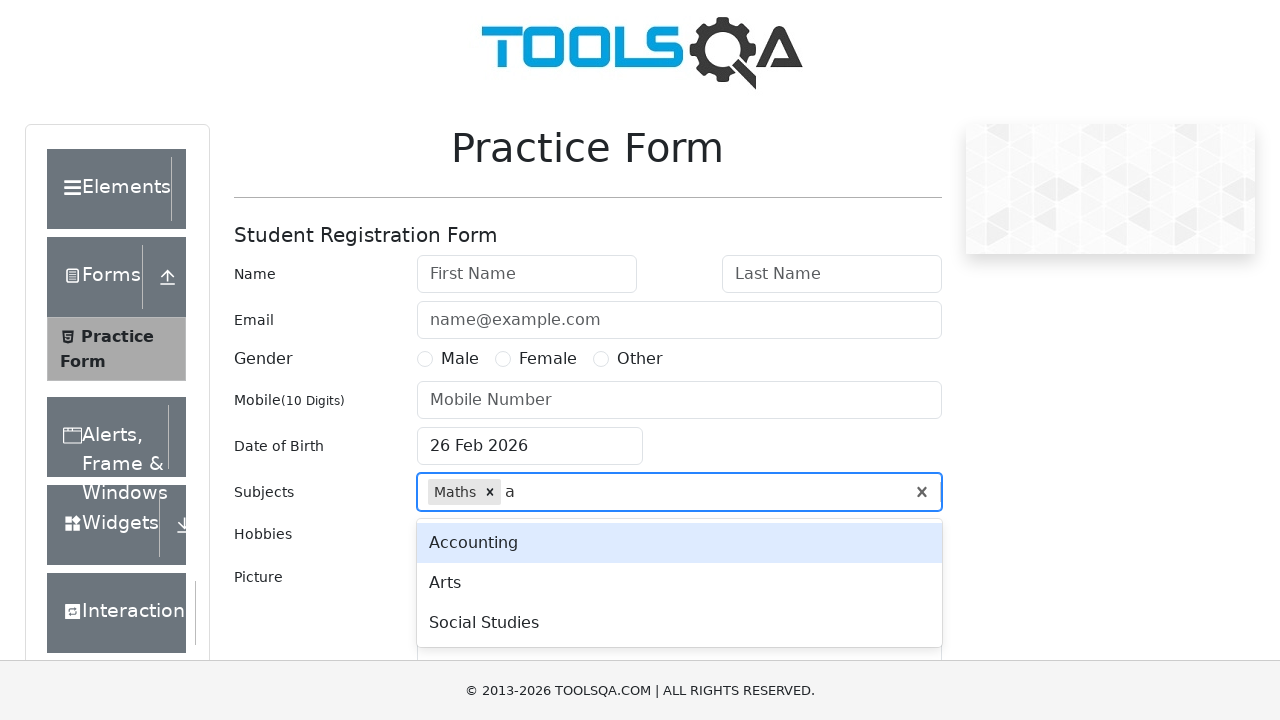

Located Arts option element
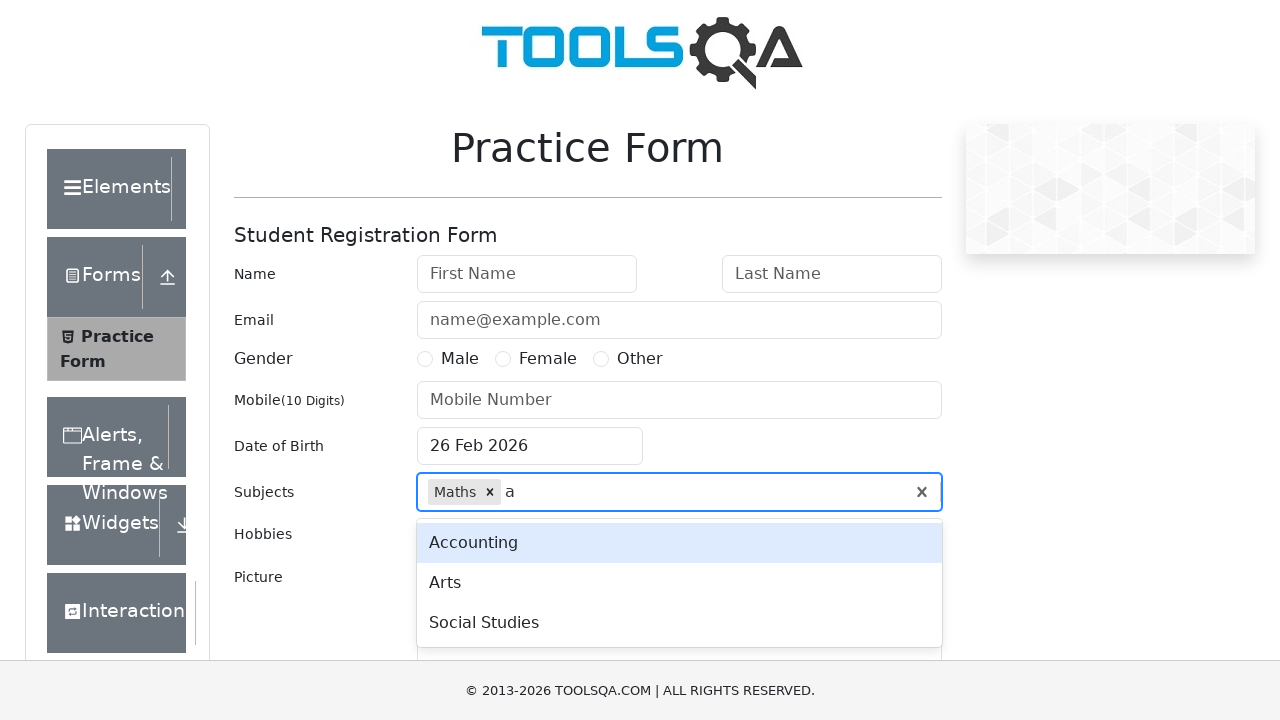

Scrolled Arts option into view if needed
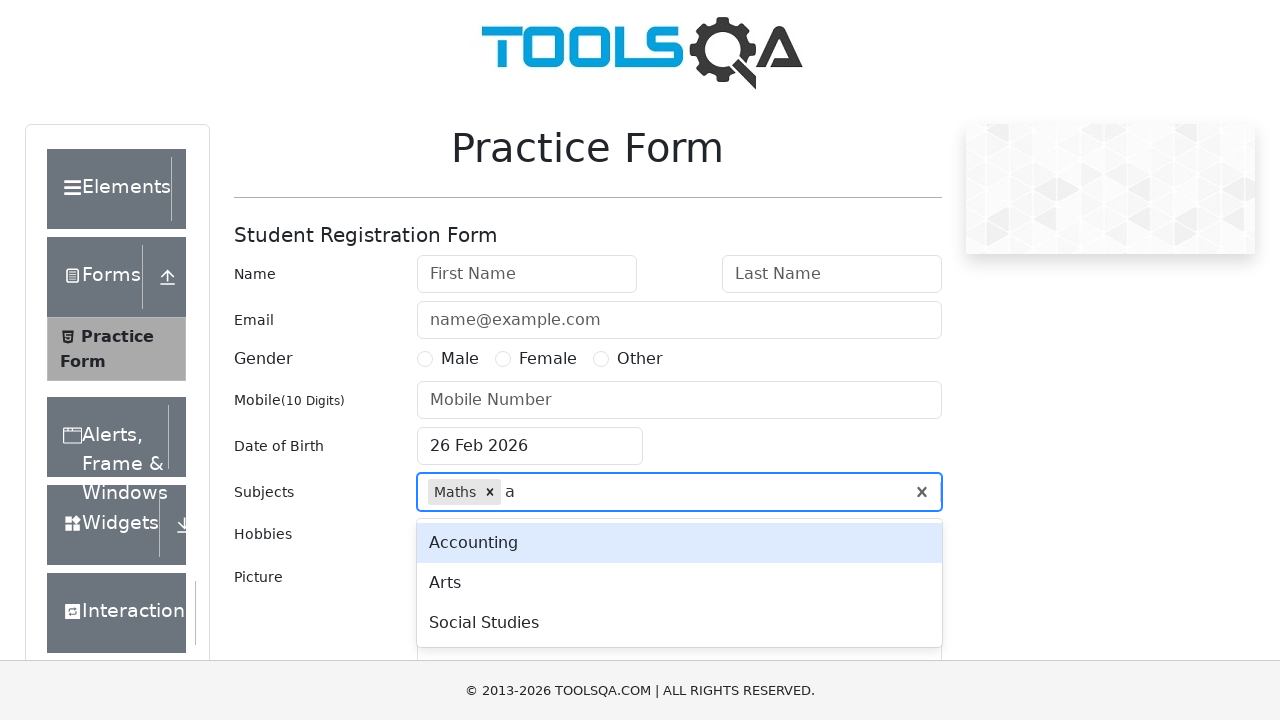

Clicked Arts option to select it at (679, 583) on #react-select-2-option-2
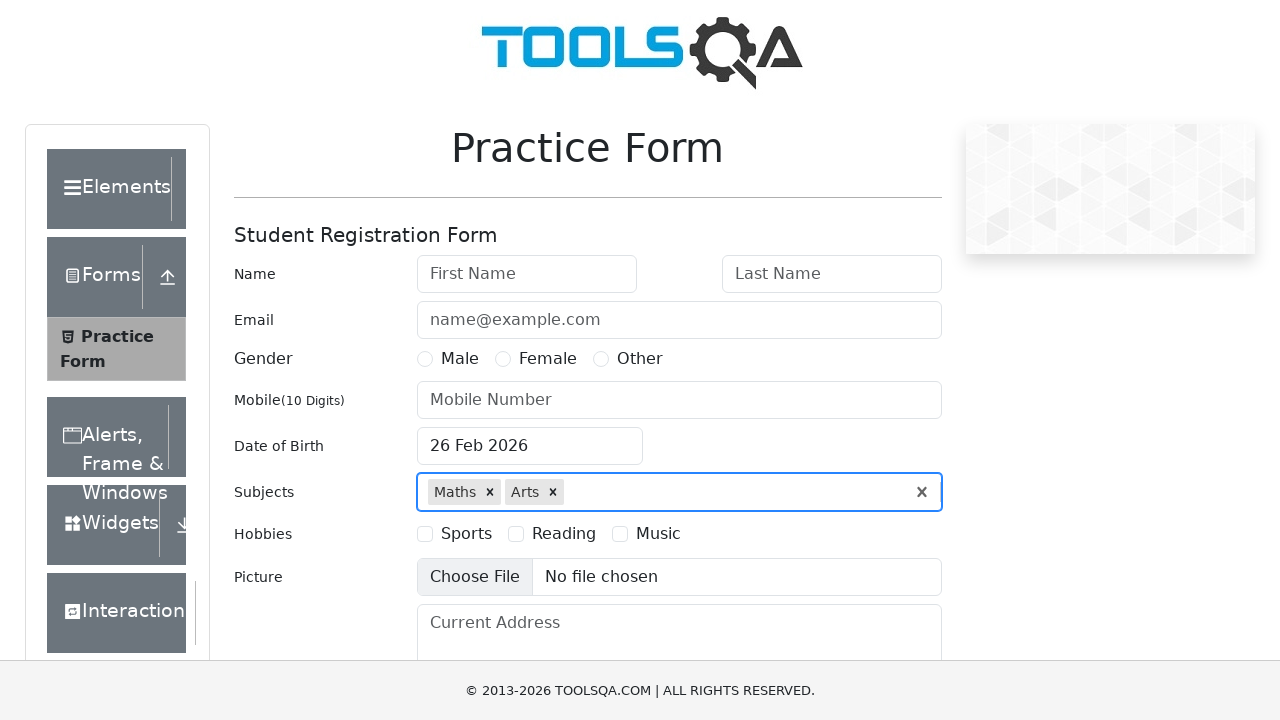

Located selected subjects container
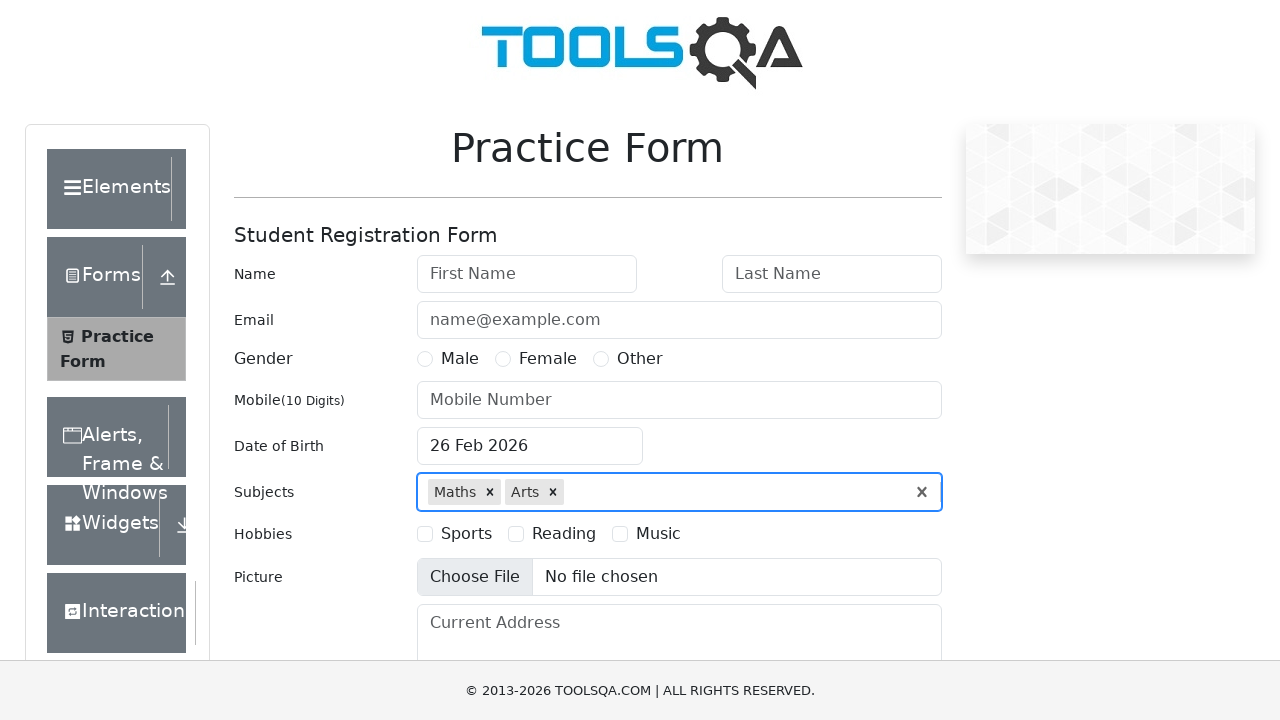

Verified 'Maths' is displayed in selected subjects
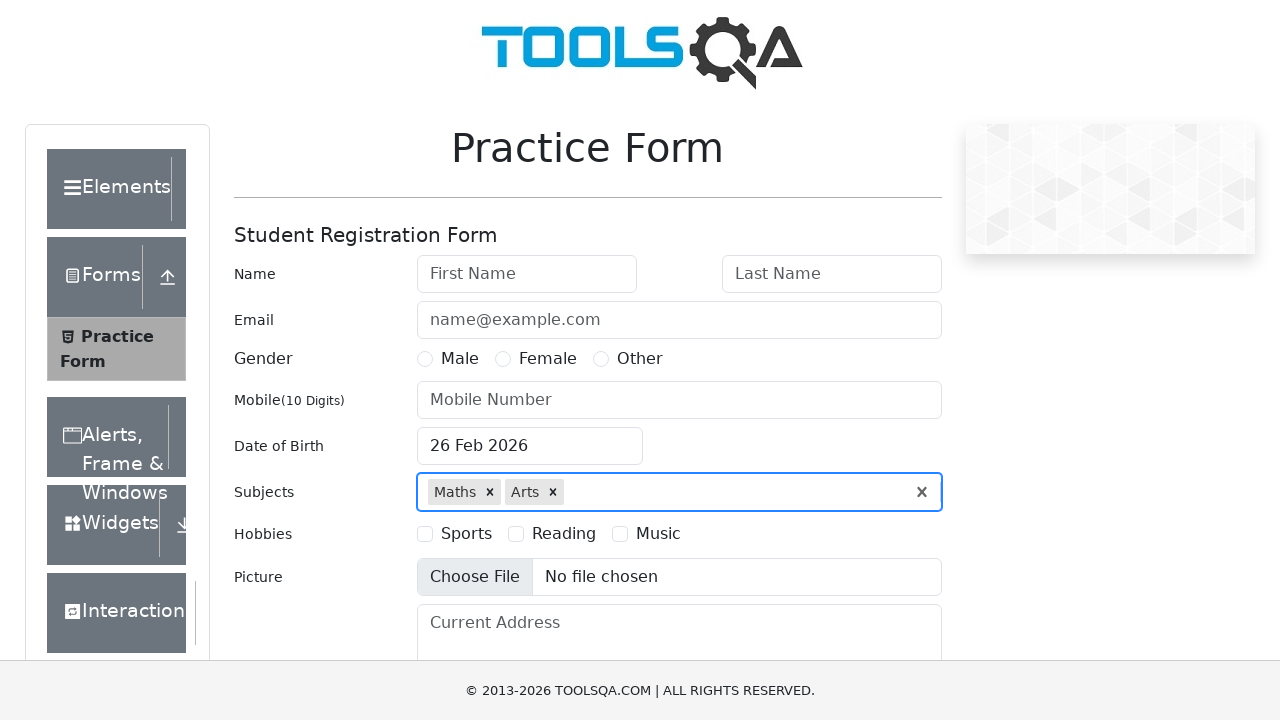

Verified 'Arts' is displayed in selected subjects
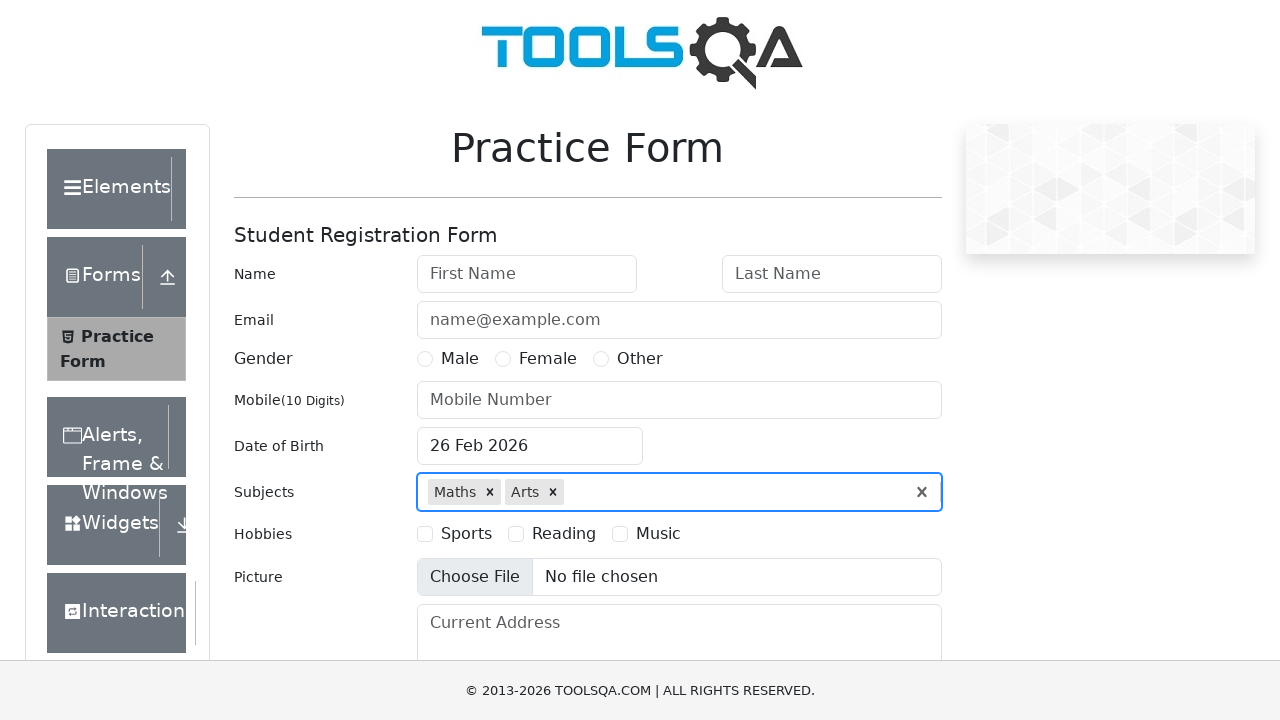

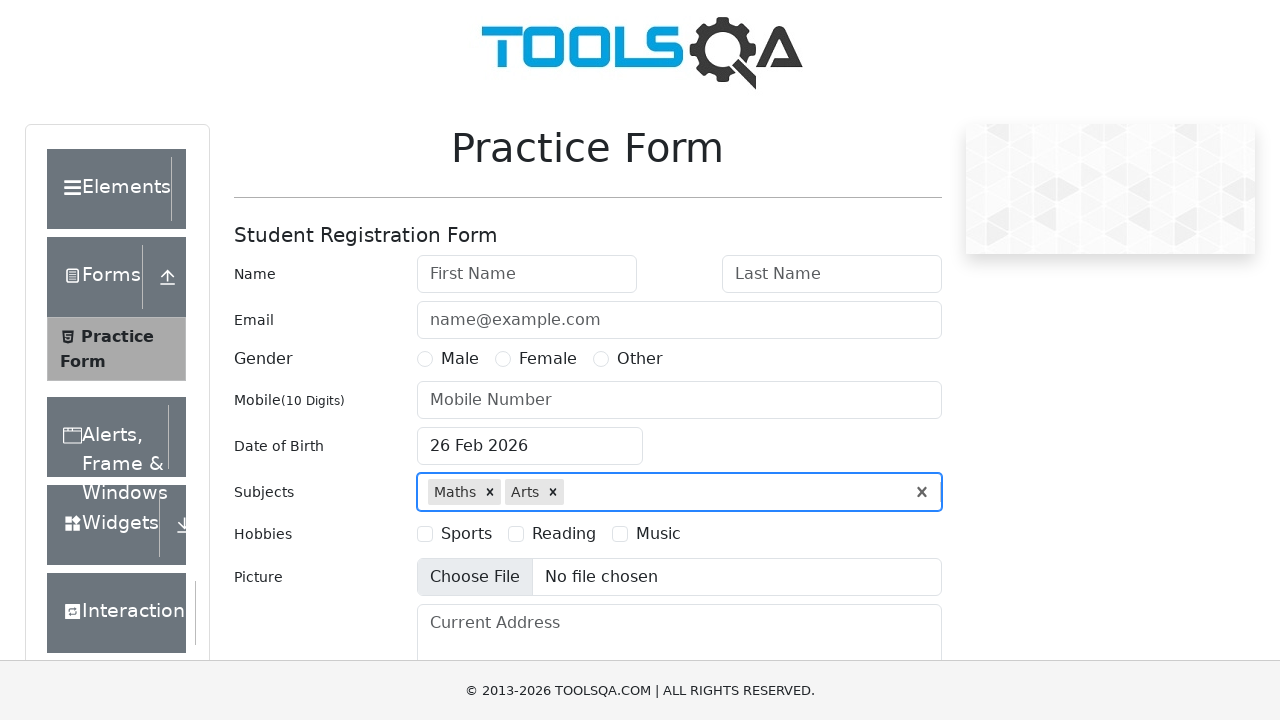